Validates that the OrangeHRM page title is correct

Starting URL: https://opensource-demo.orangehrmlive.com/web/index.php/auth/login

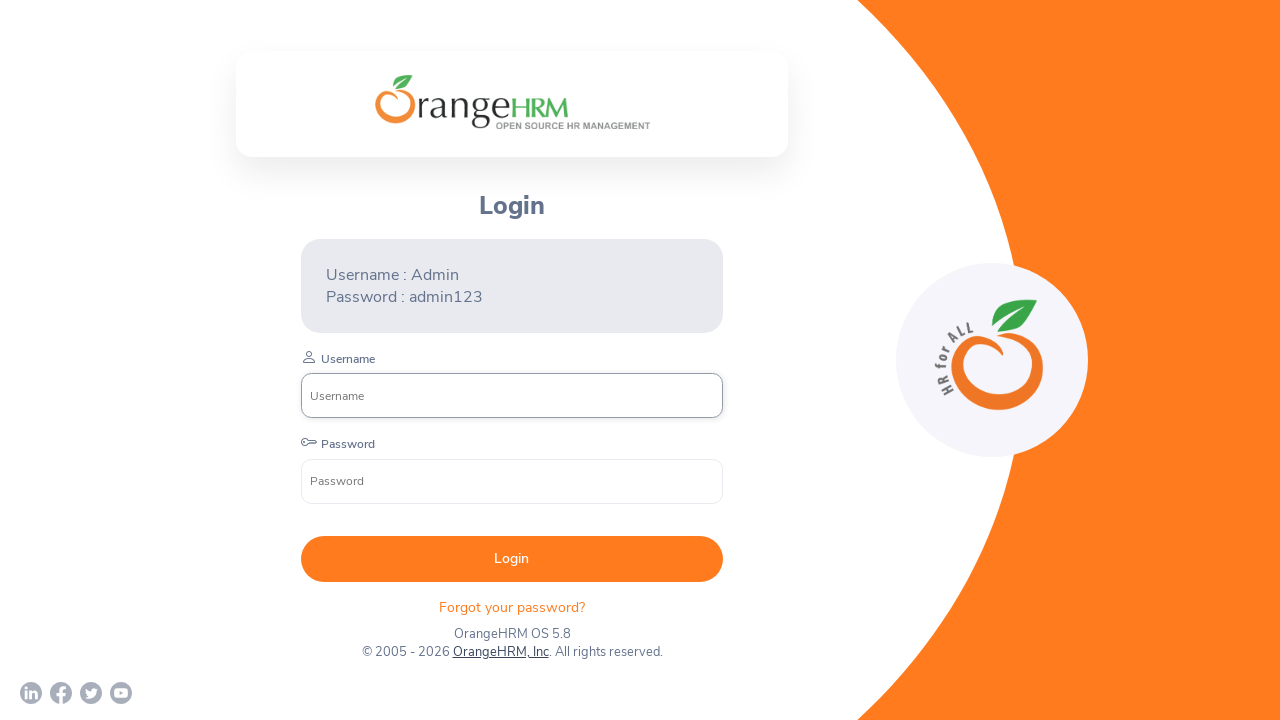

Retrieved page title
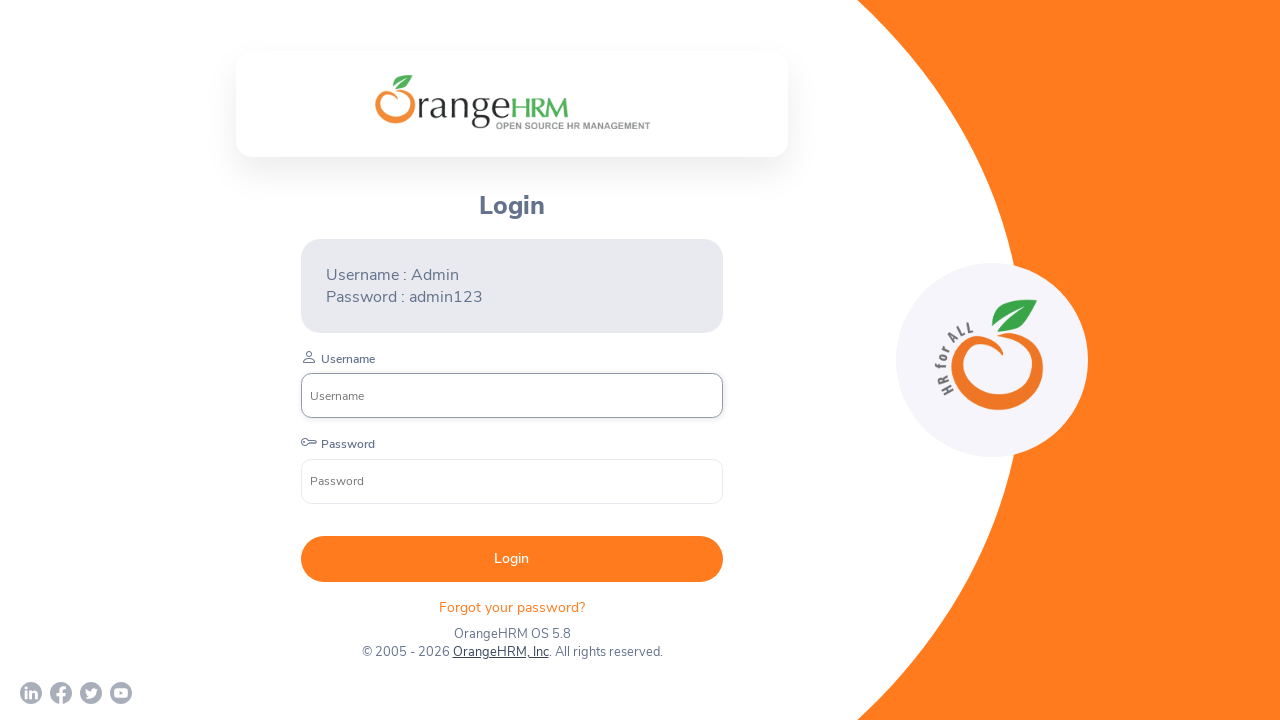

Validated that page title is 'OrangeHRM'
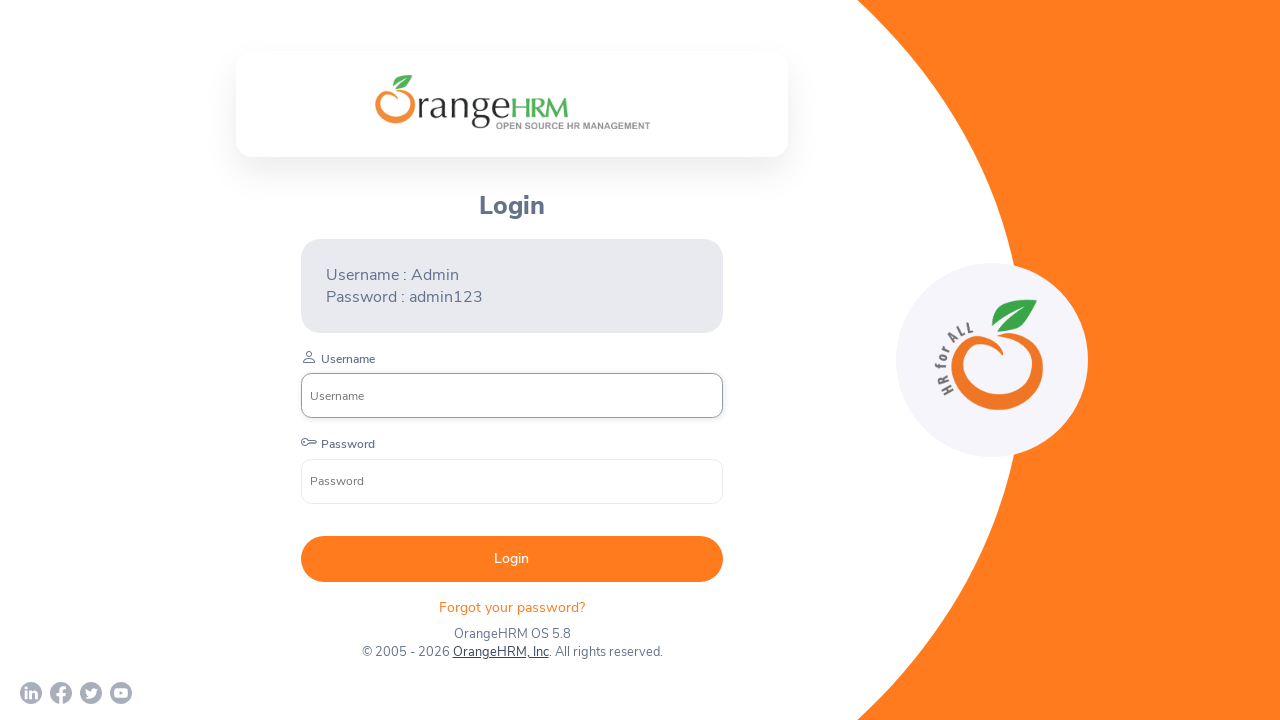

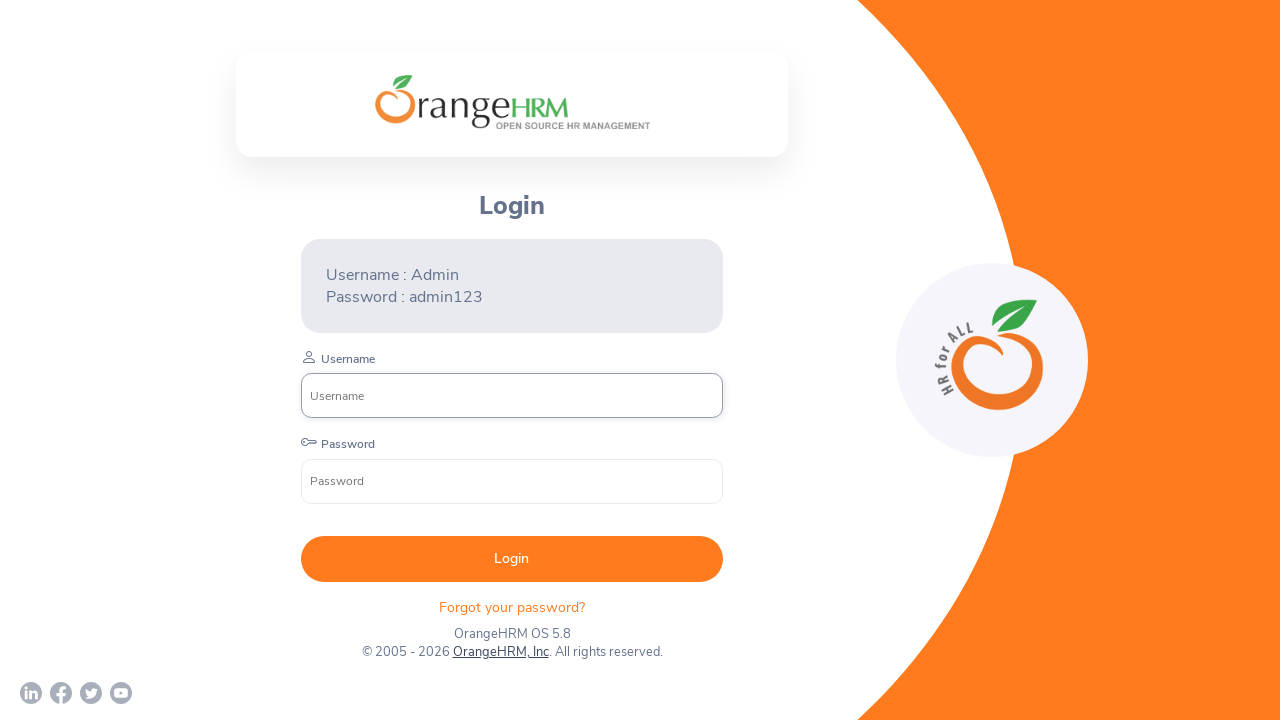